Tests dropdown selection functionality by iterating through country options and selecting "India" from the dropdown menu

Starting URL: https://www.orangehrm.com/hris-hr-software-demo/

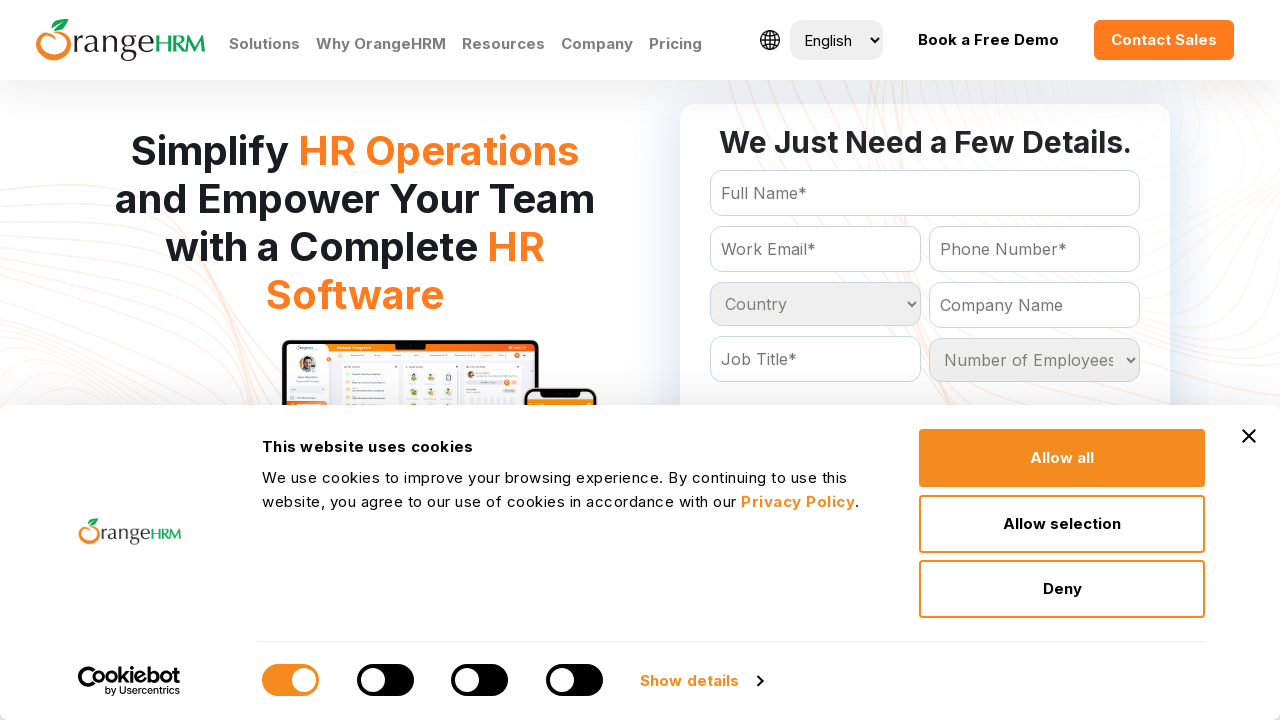

Retrieved all country dropdown options
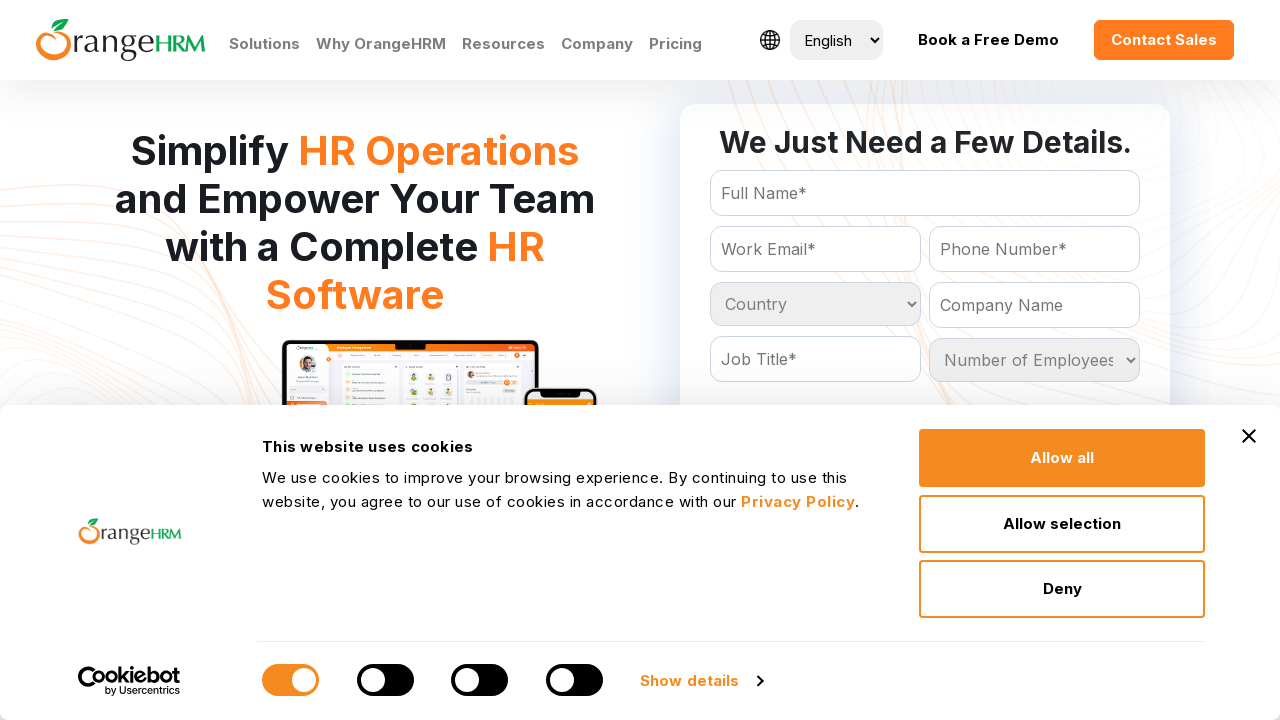

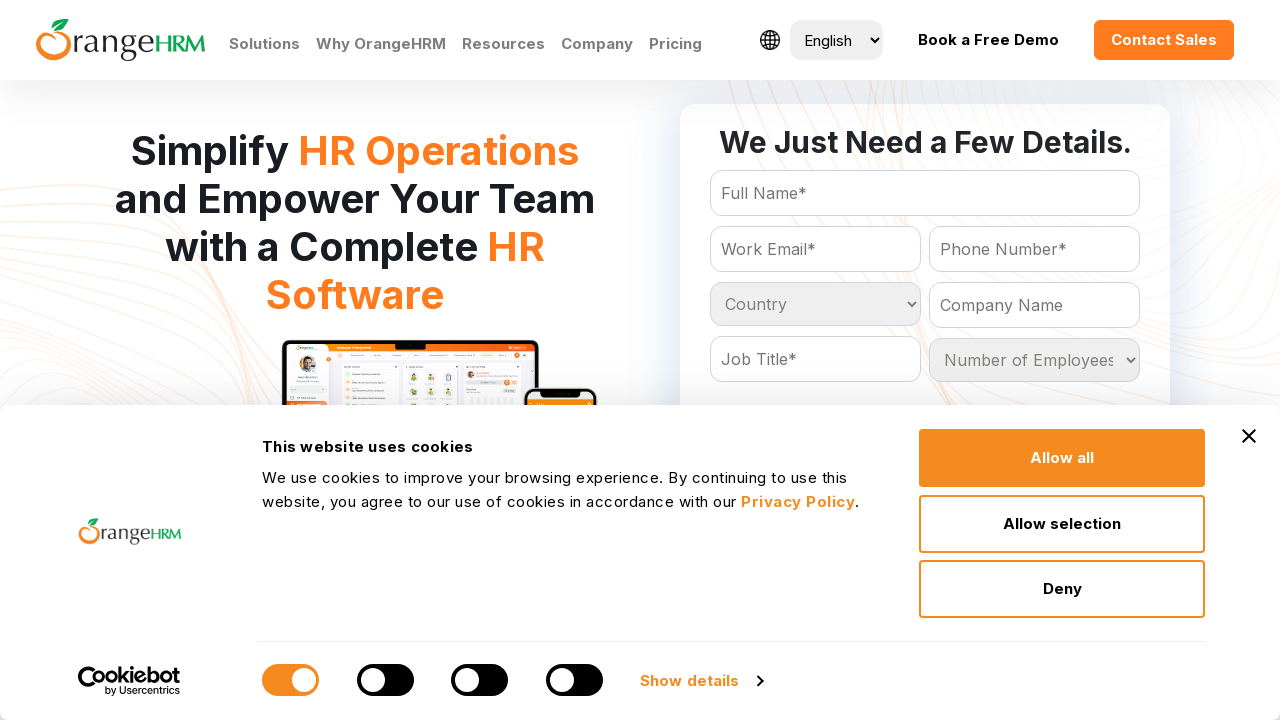